Tests iframe handling by switching to a demo frame, clicking on a selectable item (Item 3), then switching back to the main content and clicking the Download link.

Starting URL: https://jqueryui.com/selectable/

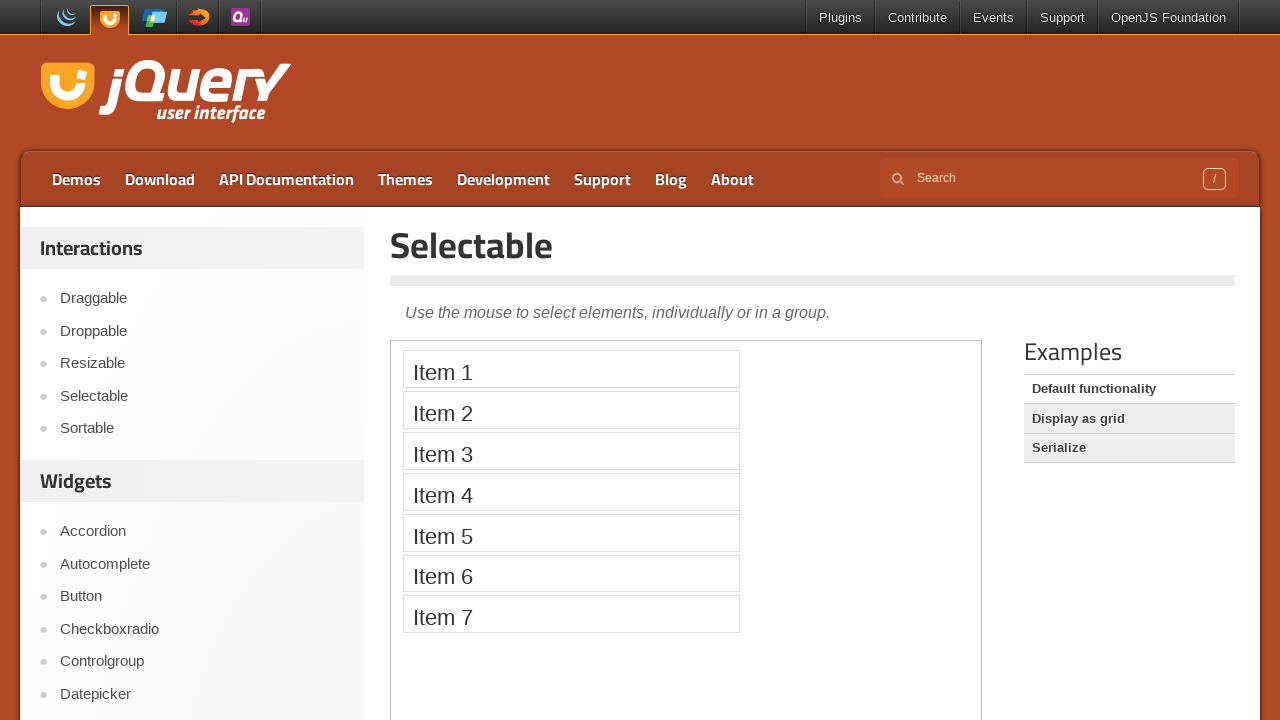

Waited for demo iframe to load
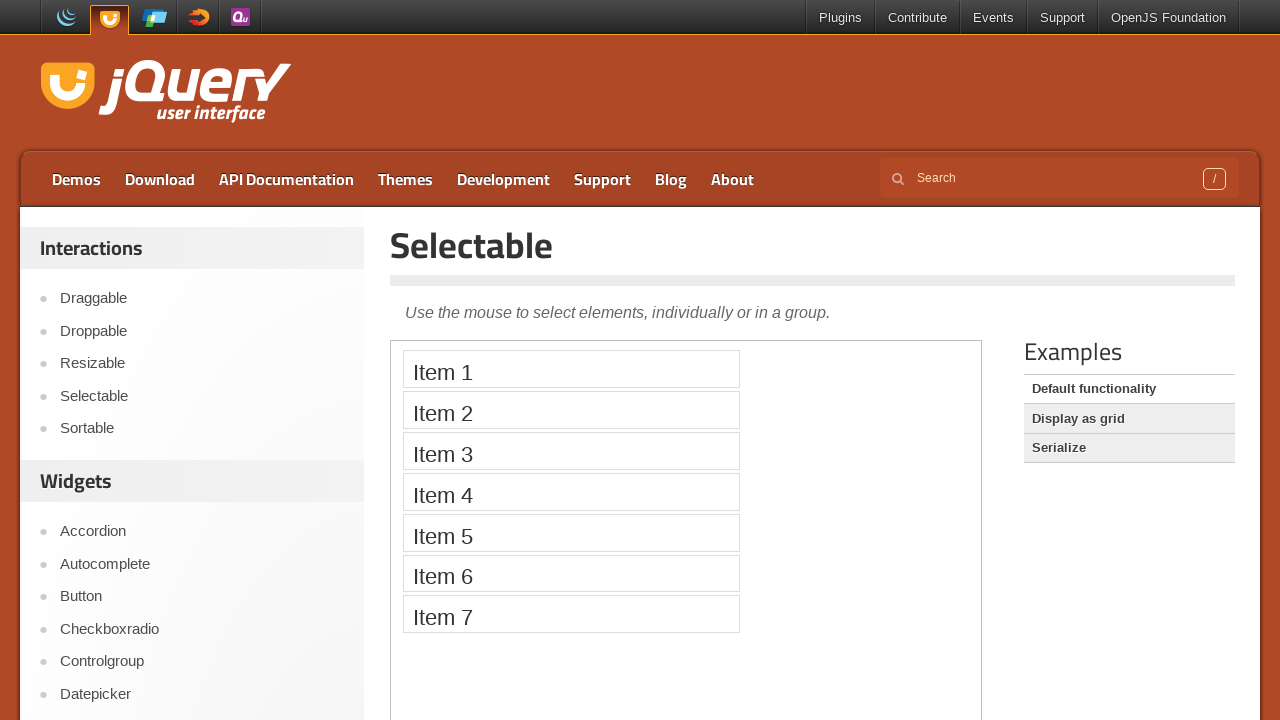

Located and switched to demo iframe
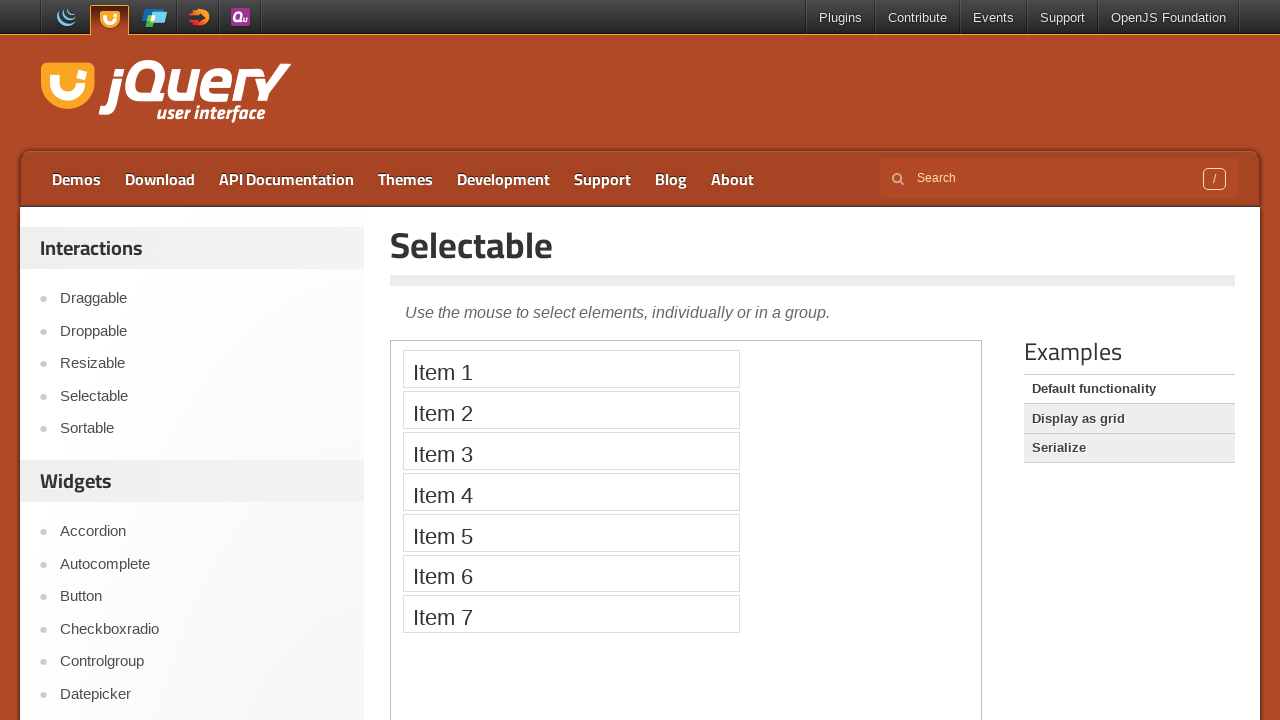

Clicked on Item 3 in the selectable list within iframe at (571, 451) on .demo-frame >> internal:control=enter-frame >> xpath=//li[text()='Item 3']
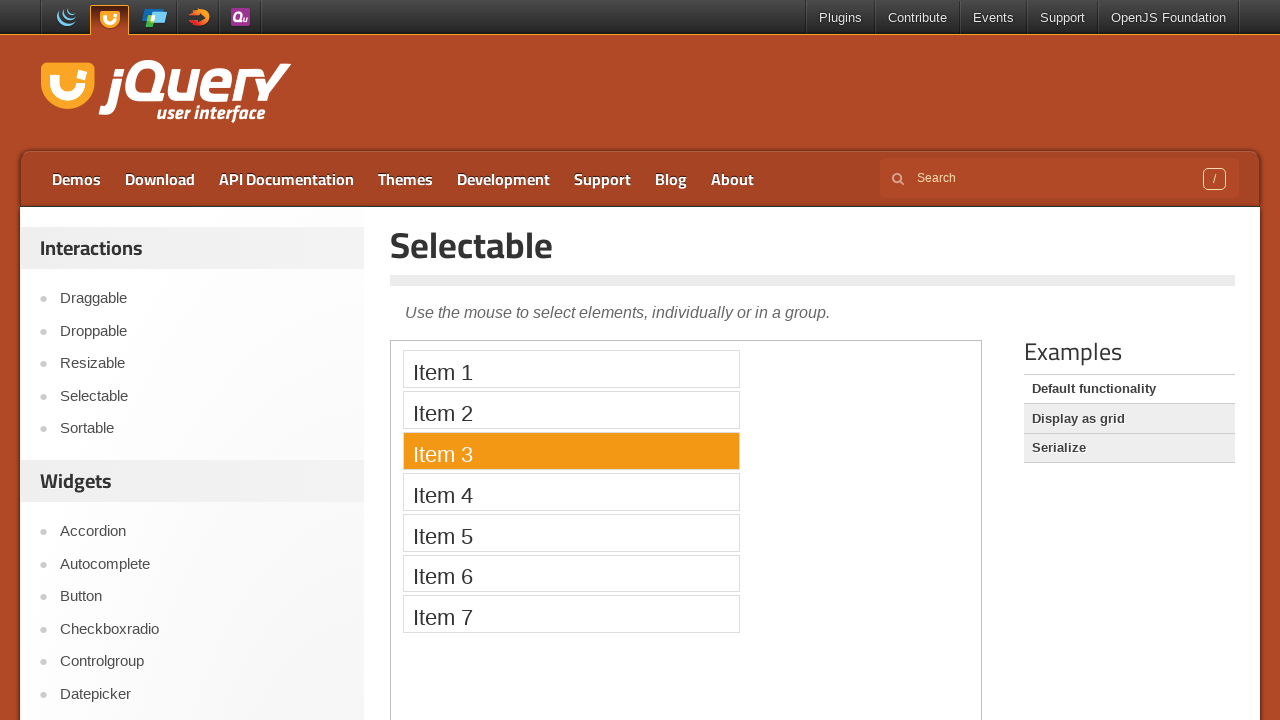

Clicked on Download link in main content at (160, 179) on a:has-text('Download')
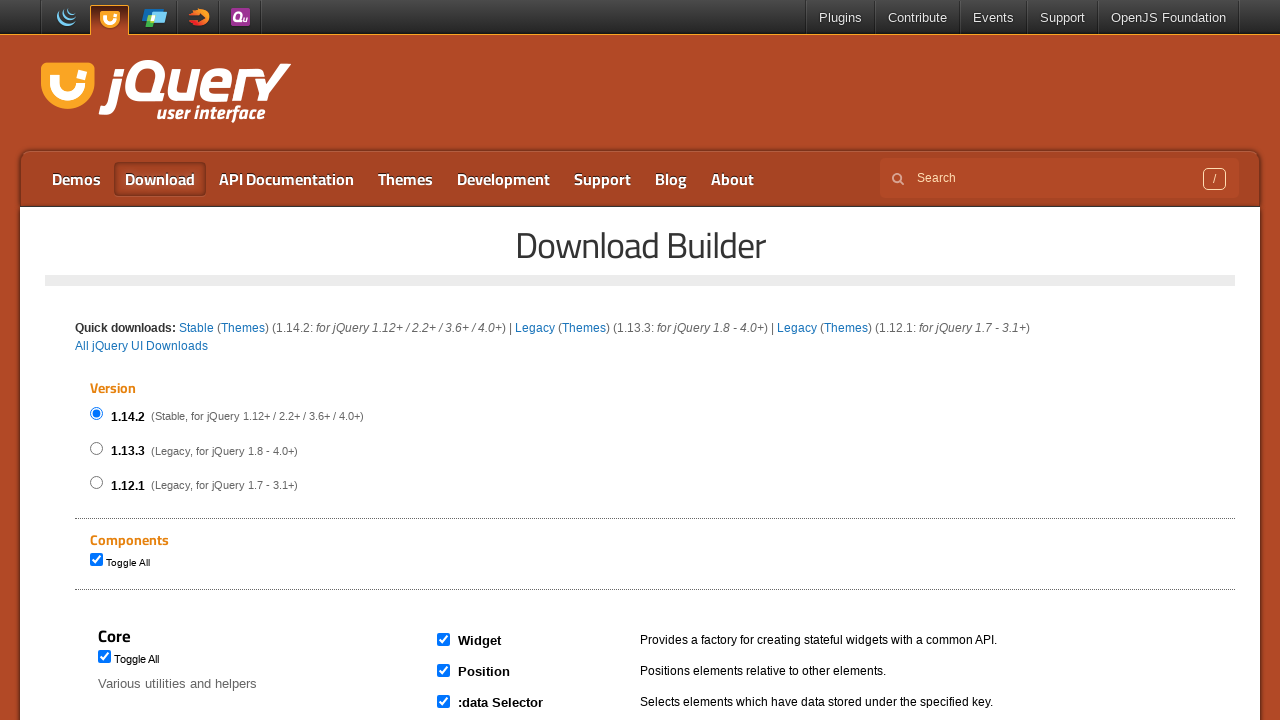

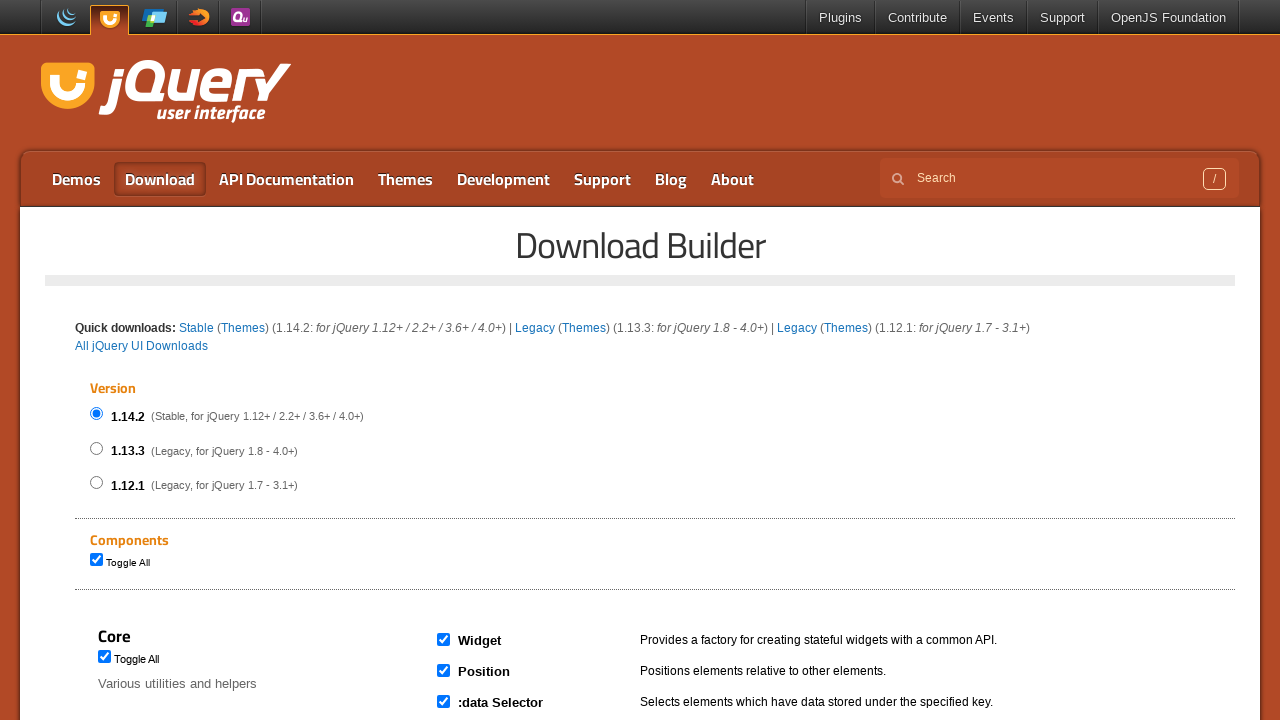